Navigates to a Selenium practice website's offers page and waits for the page to load

Starting URL: https://rahulshettyacademy.com/seleniumPractise/#/offers

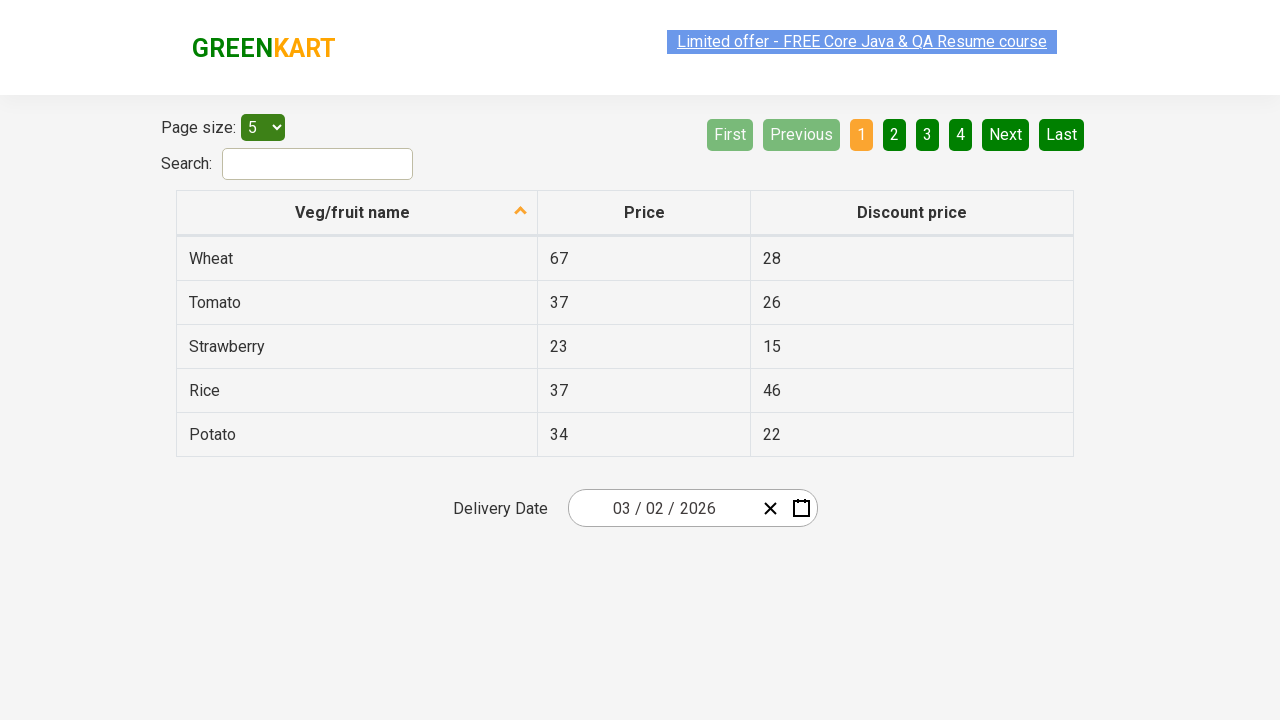

Waited for page to fully load with networkidle state on Selenium Practice offers page
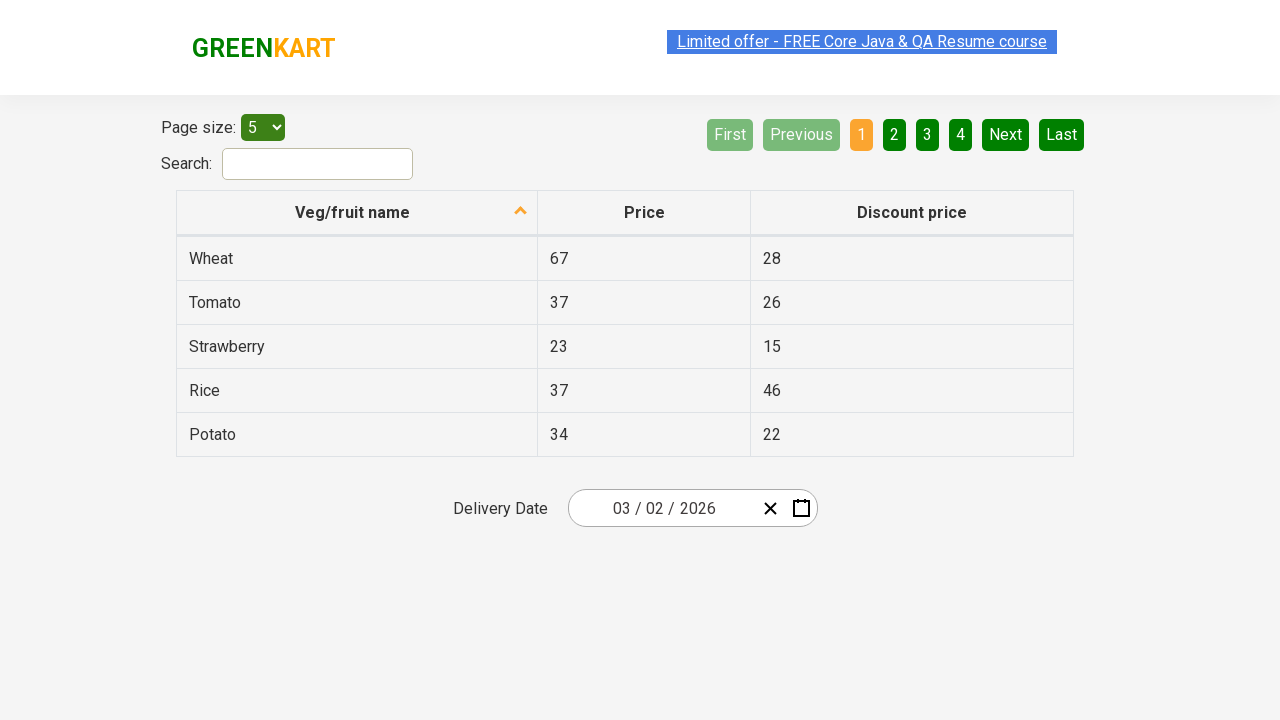

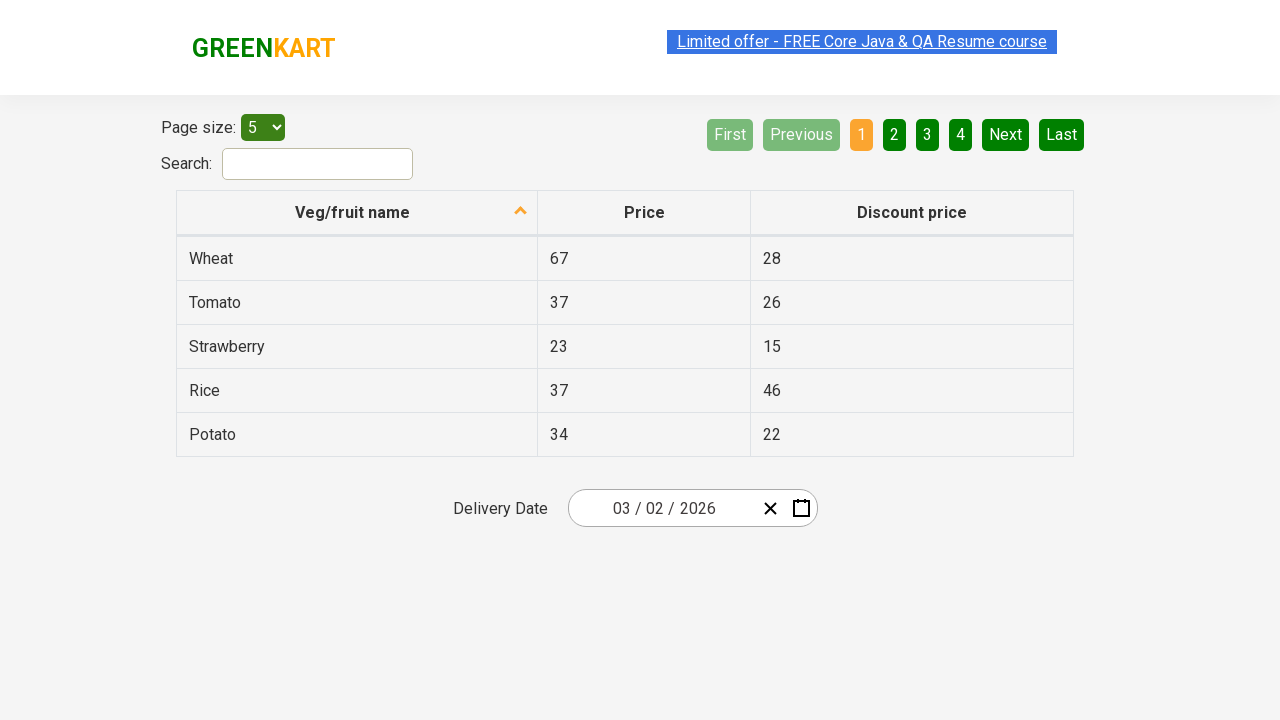